Tests the Elements menu on demoqa.com by scrolling to and clicking on the Elements section, then verifying that all expected menu items are displayed

Starting URL: https://demoqa.com/

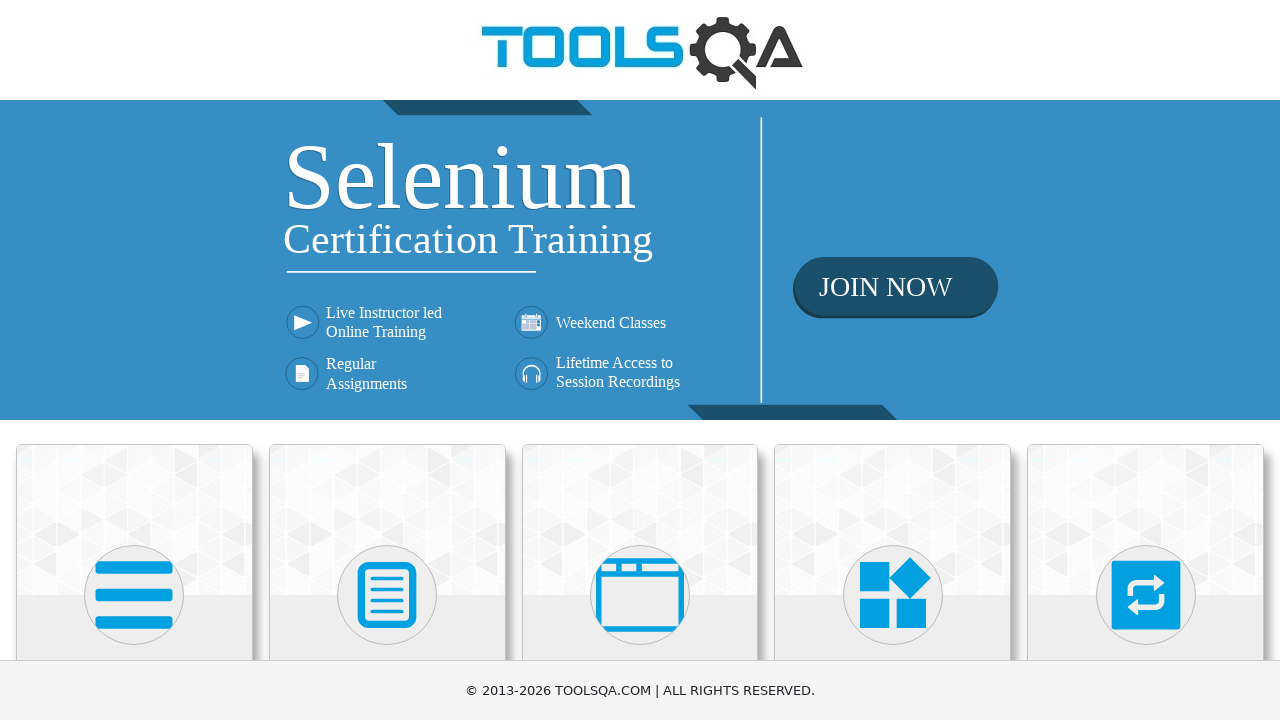

Waited for Book Store Application element to load
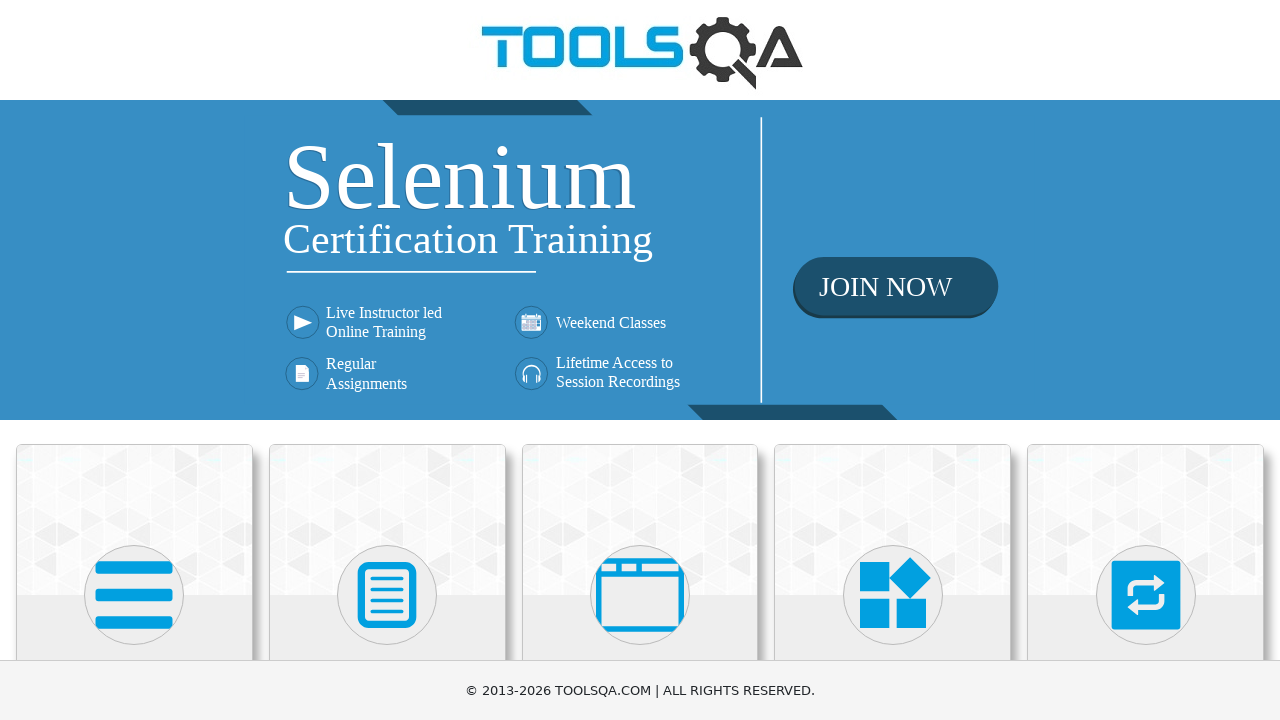

Clicked on Elements menu item at (134, 360) on xpath=//*[text()='Elements']
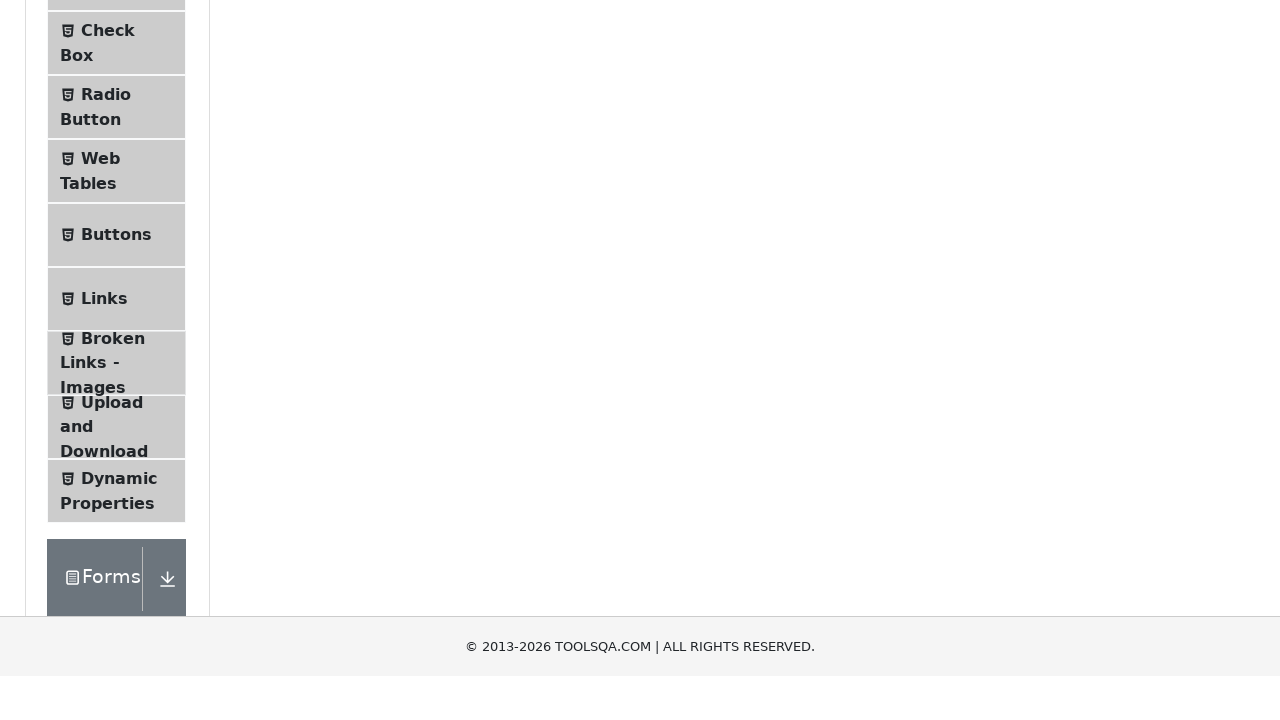

Elements menu list loaded and became visible
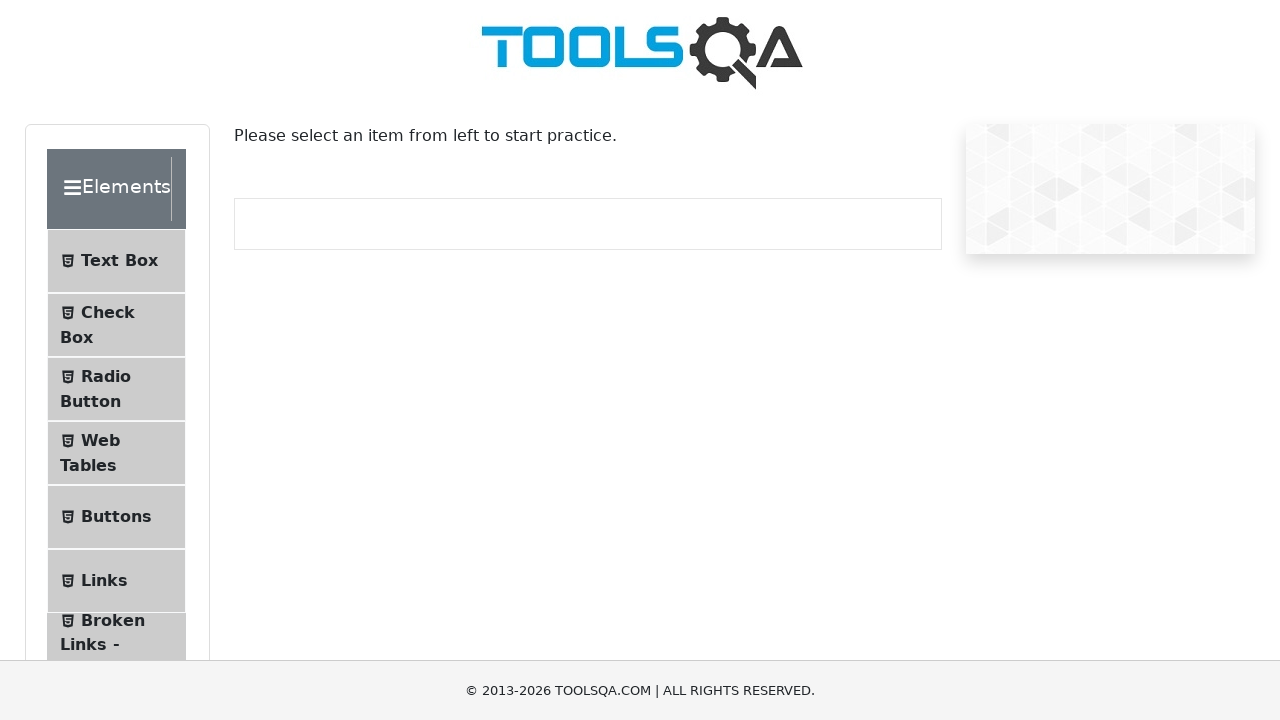

Verified Text Box menu item is visible
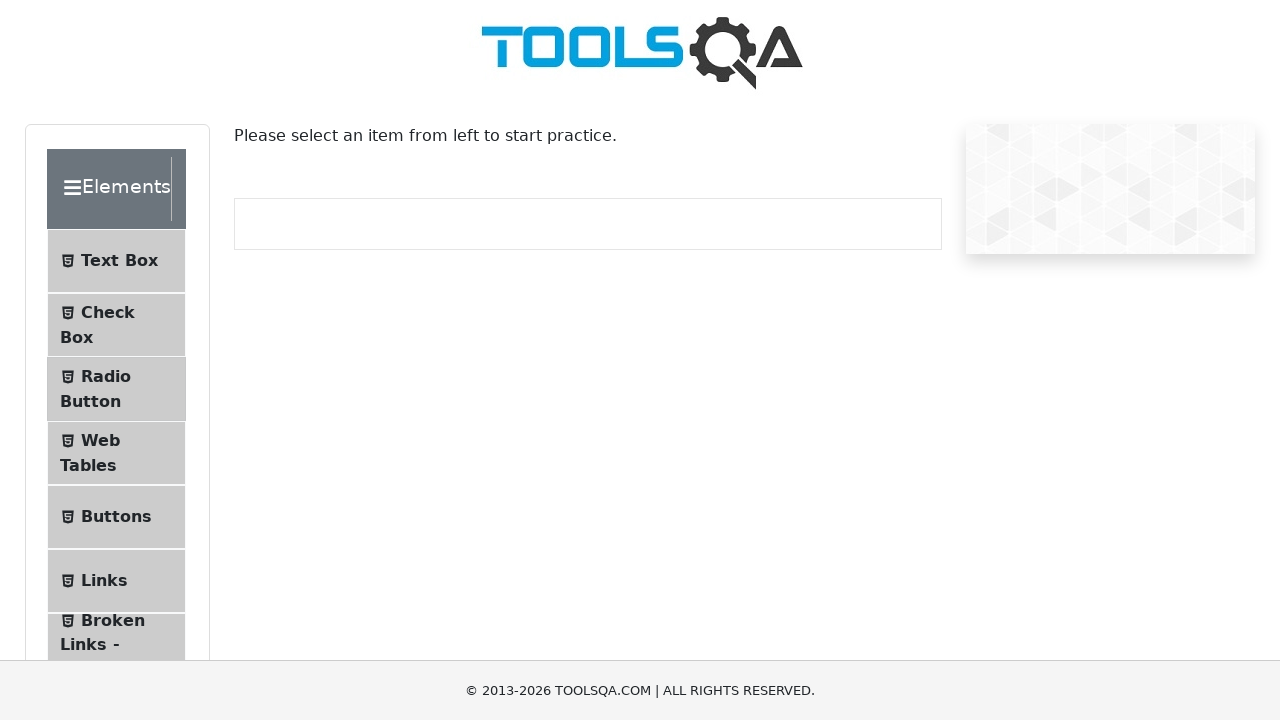

Verified Check Box menu item is visible
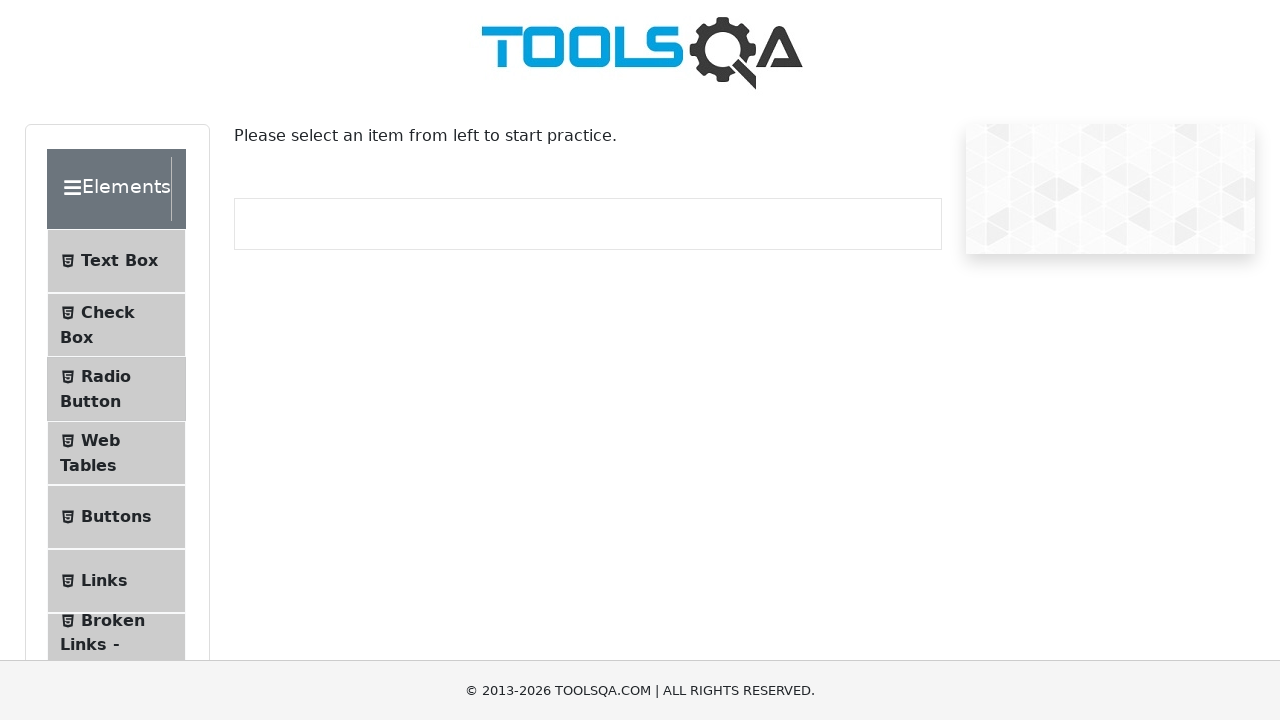

Verified Radio Button menu item is visible
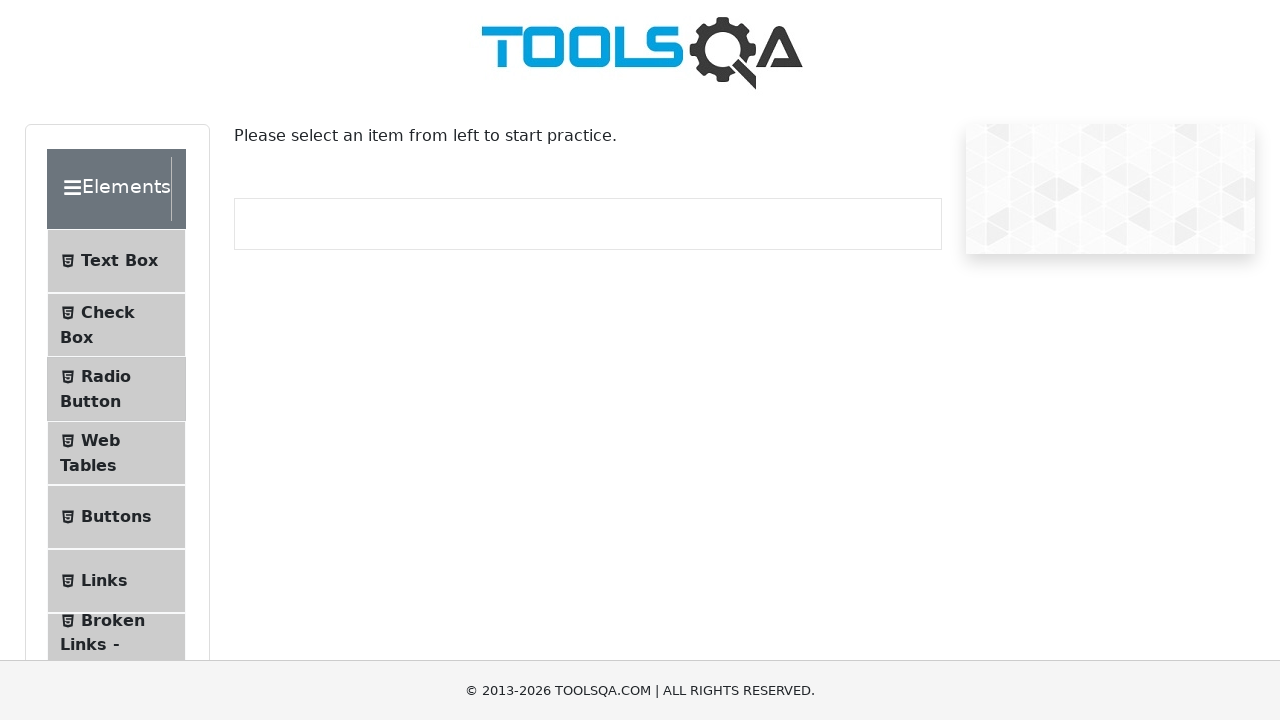

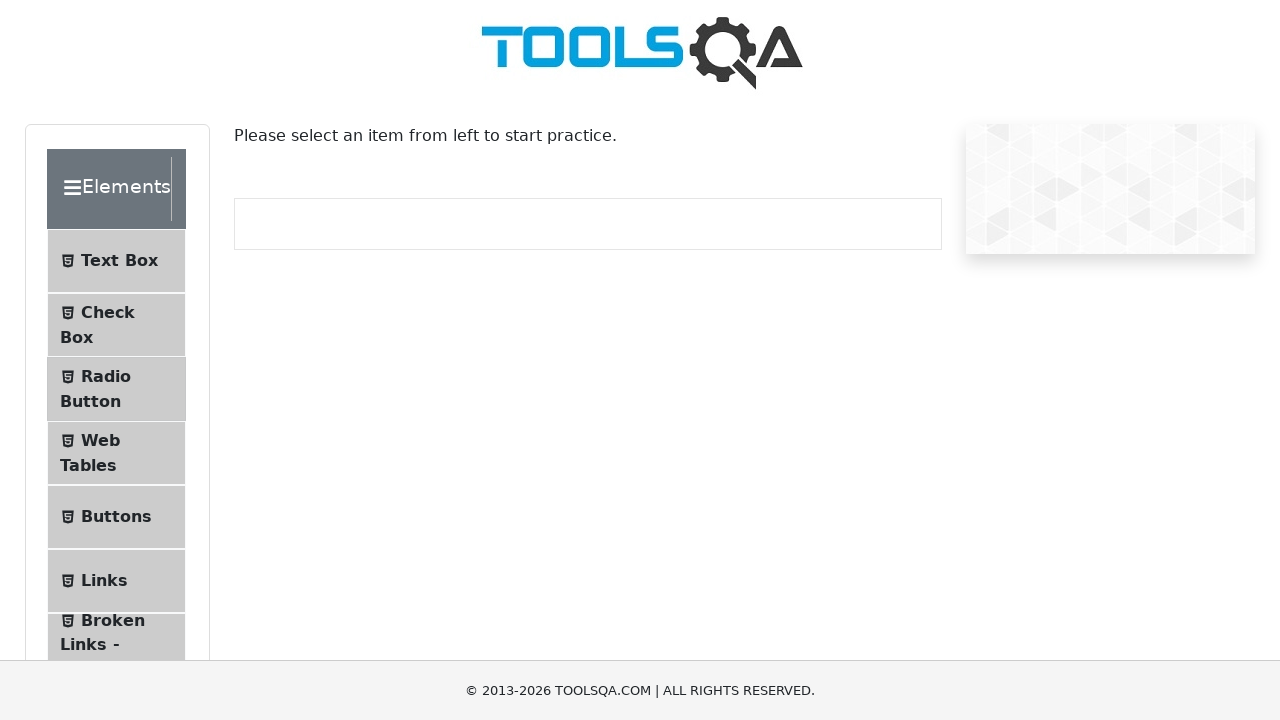